Tests confirm alert functionality by clicking the confirm button and both accepting and dismissing the confirm dialog

Starting URL: https://www.hyrtutorials.com/p/alertsdemo.html

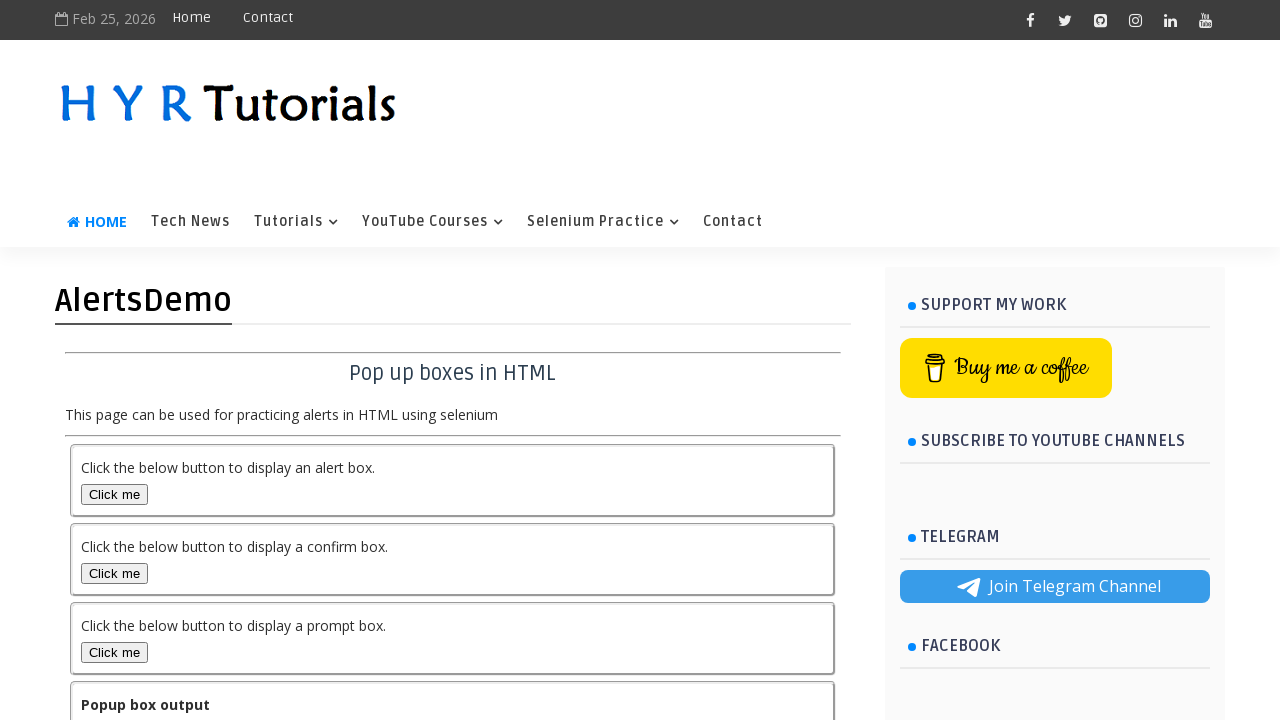

Clicked confirm box button to trigger first confirm alert at (114, 573) on #confirmBox
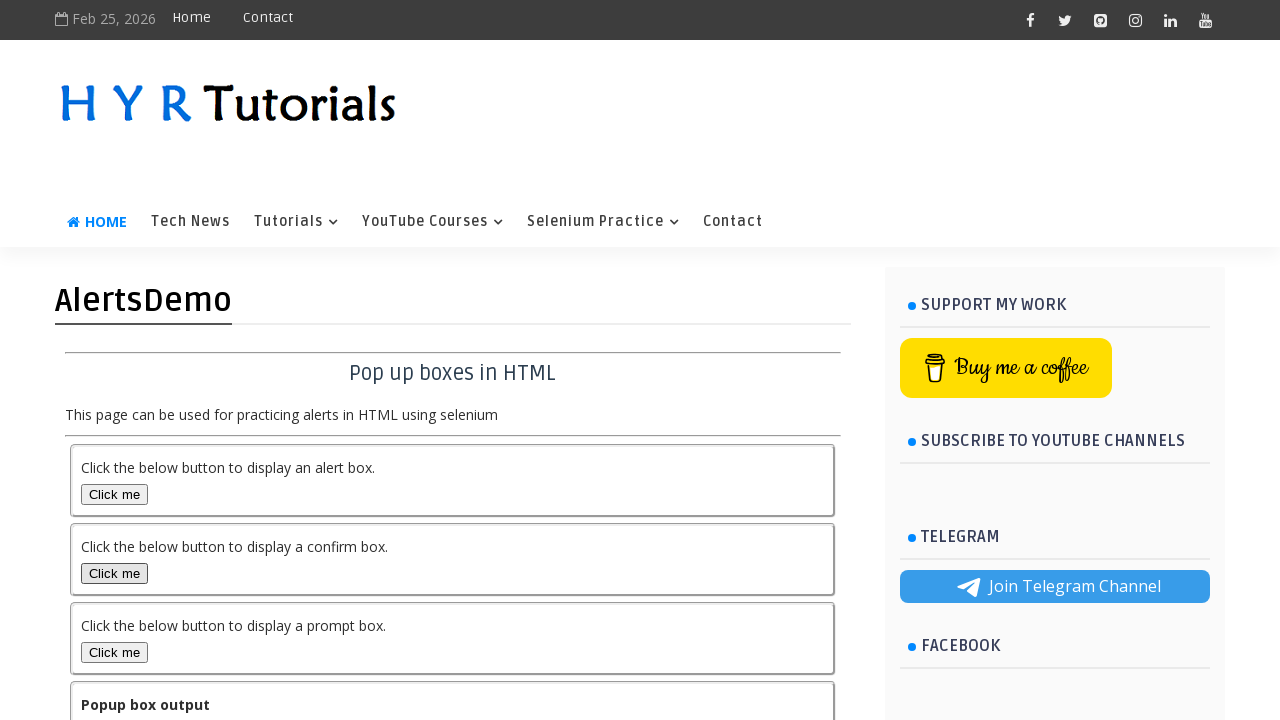

Accepted the first confirm dialog
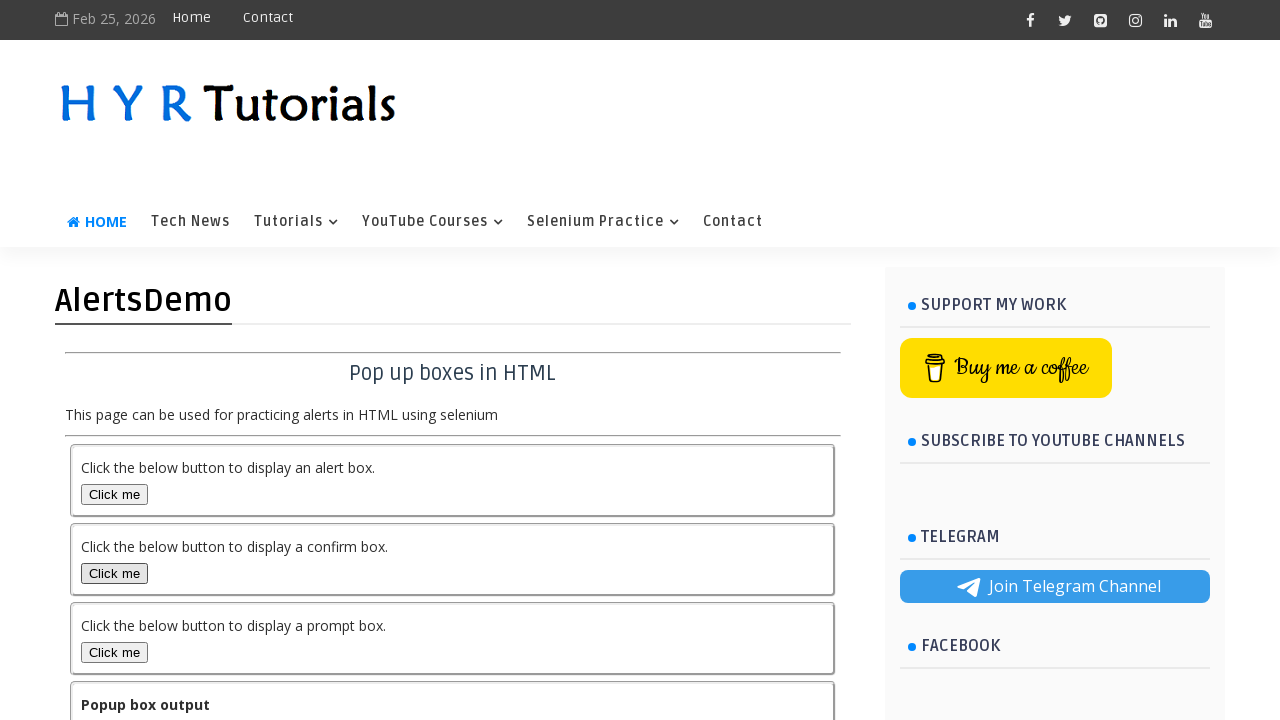

Waited for output to update after accepting dialog
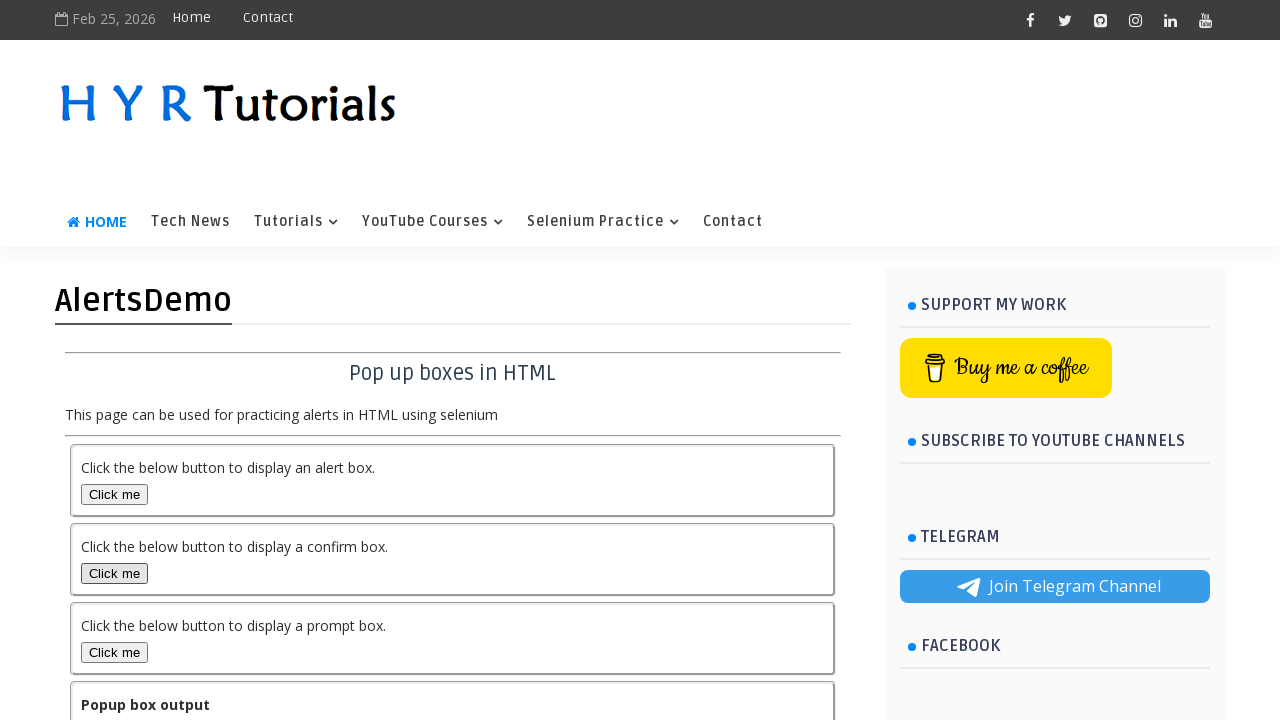

Clicked confirm box button to trigger second confirm alert at (114, 573) on #confirmBox
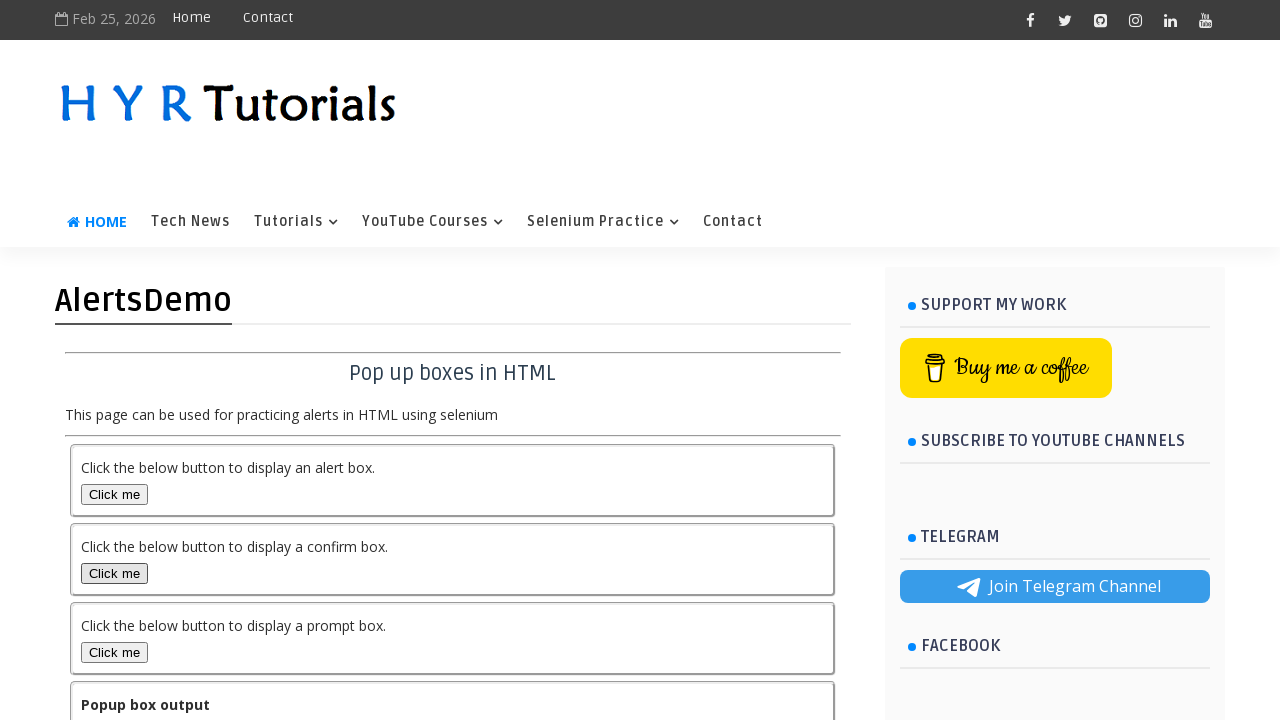

Dismissed the second confirm dialog
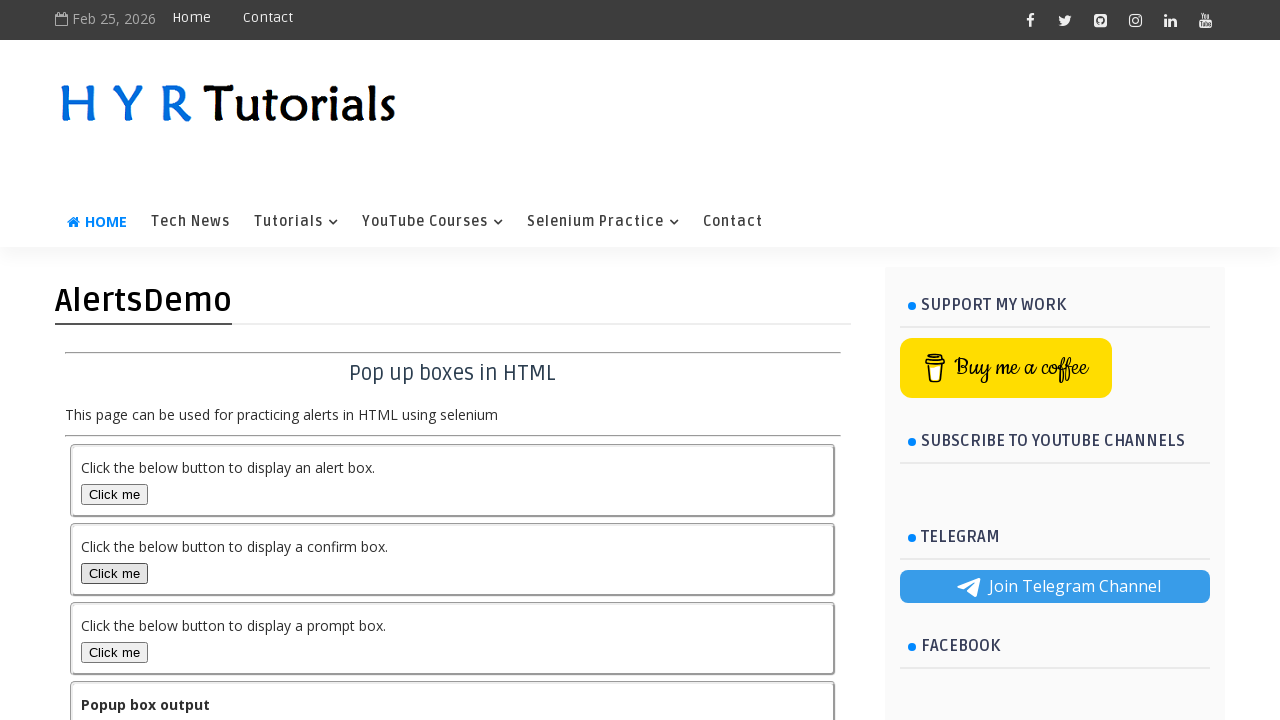

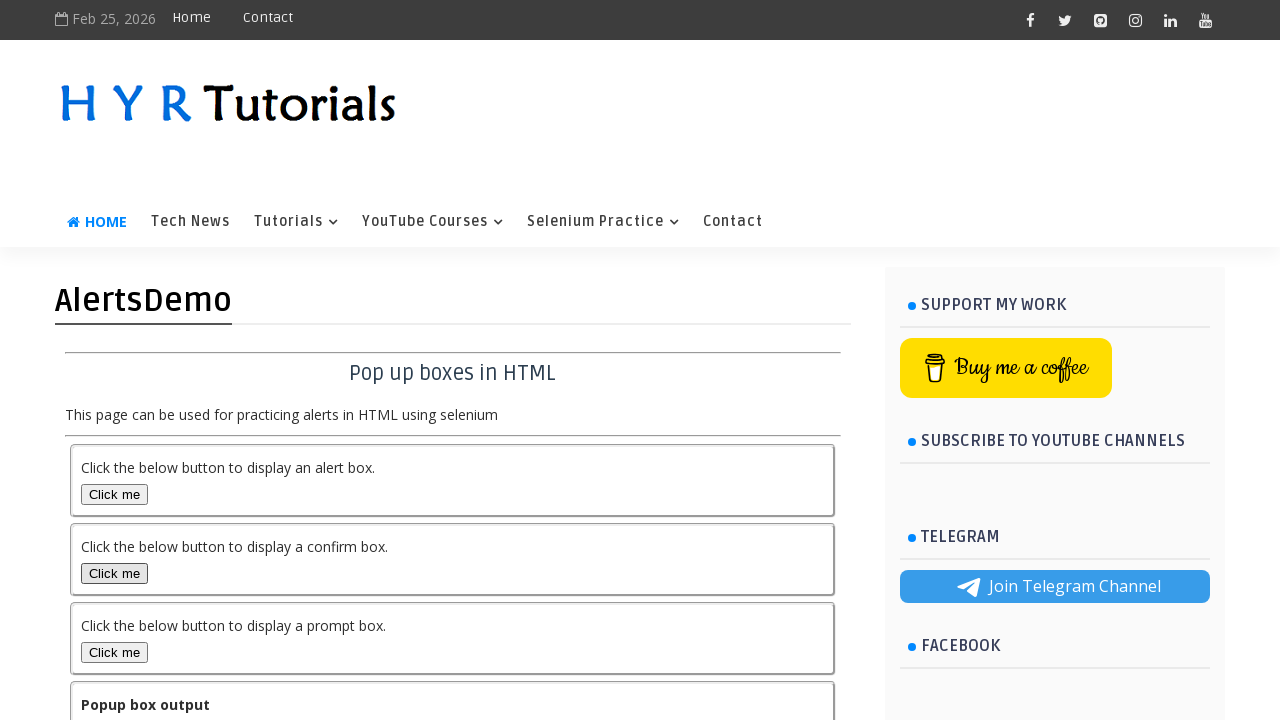